Tests information alerts by clicking buttons that trigger immediate and delayed alerts, then accepting them

Starting URL: https://demoqa.com/alerts

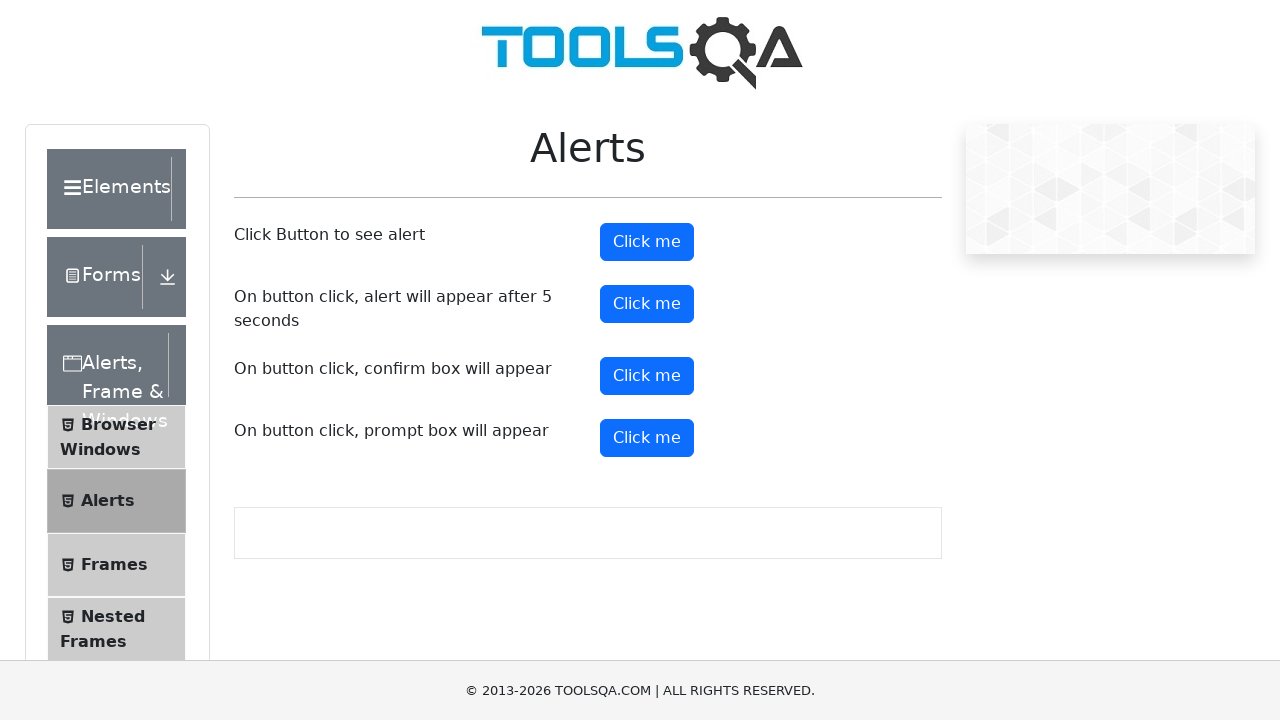

Clicked first information alert button at (647, 242) on button#alertButton
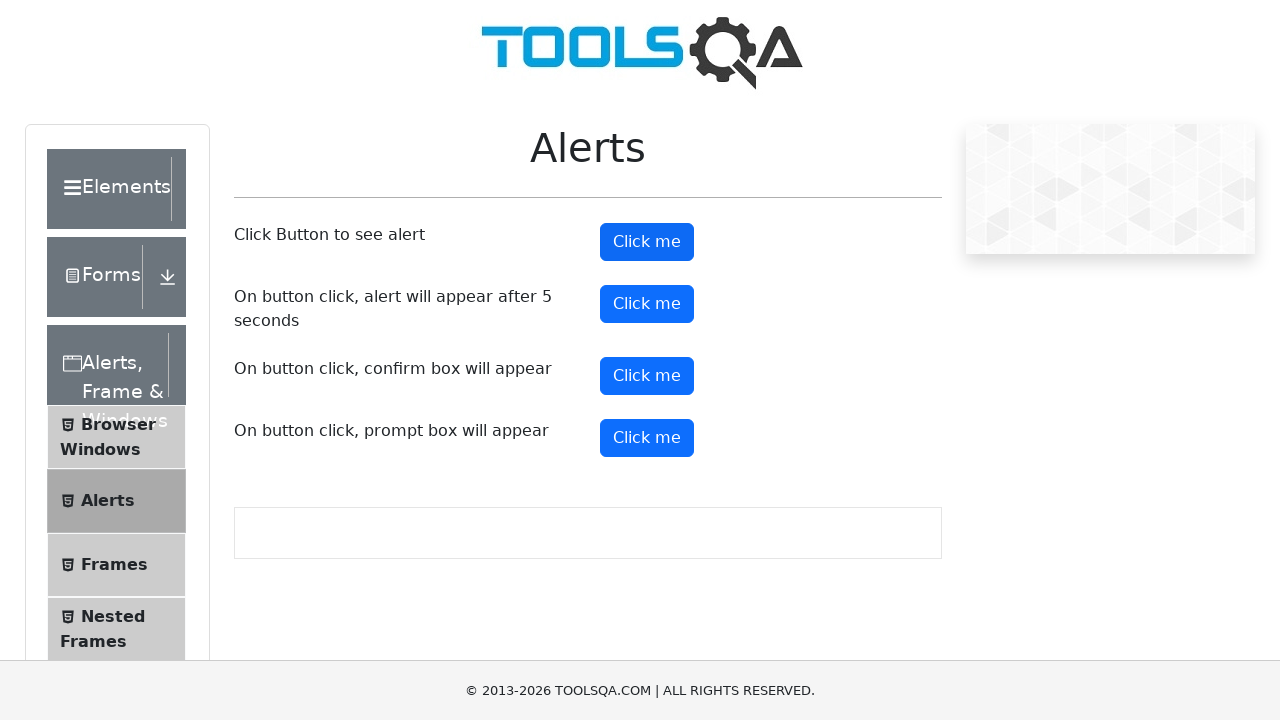

Set up dialog handler to accept alerts
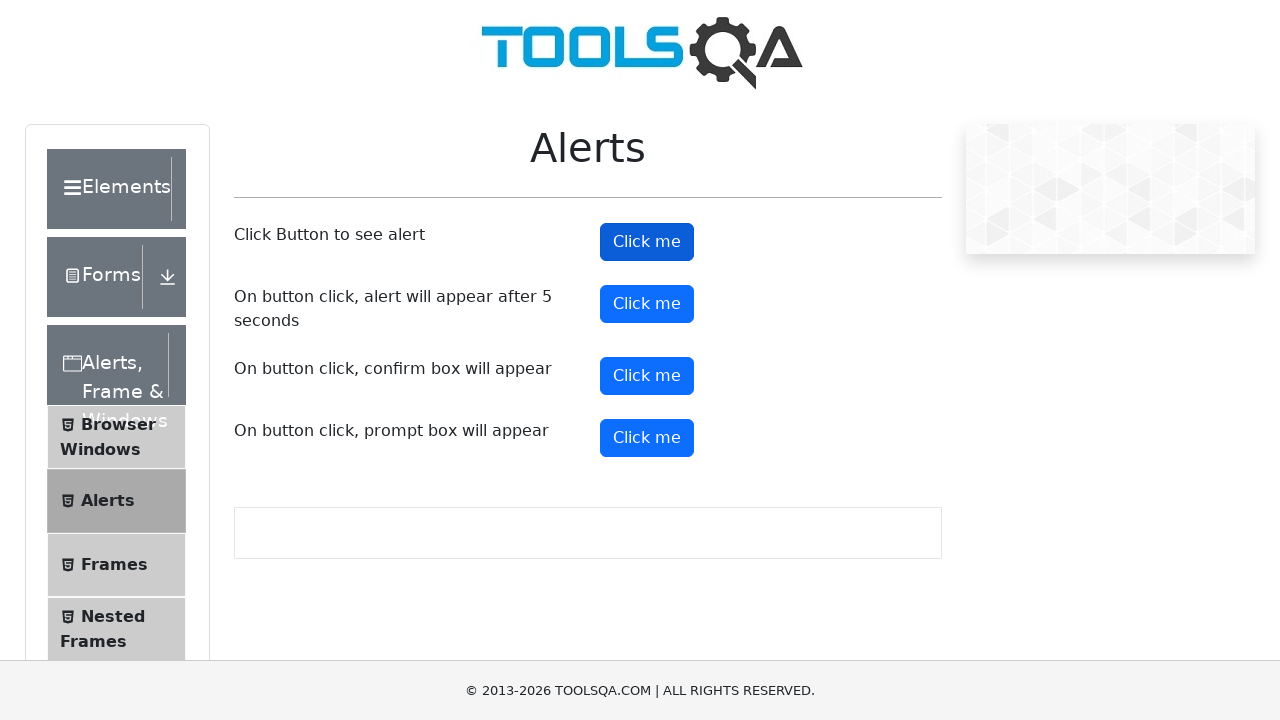

Clicked second information alert button with 5 second delay at (647, 304) on button#timerAlertButton
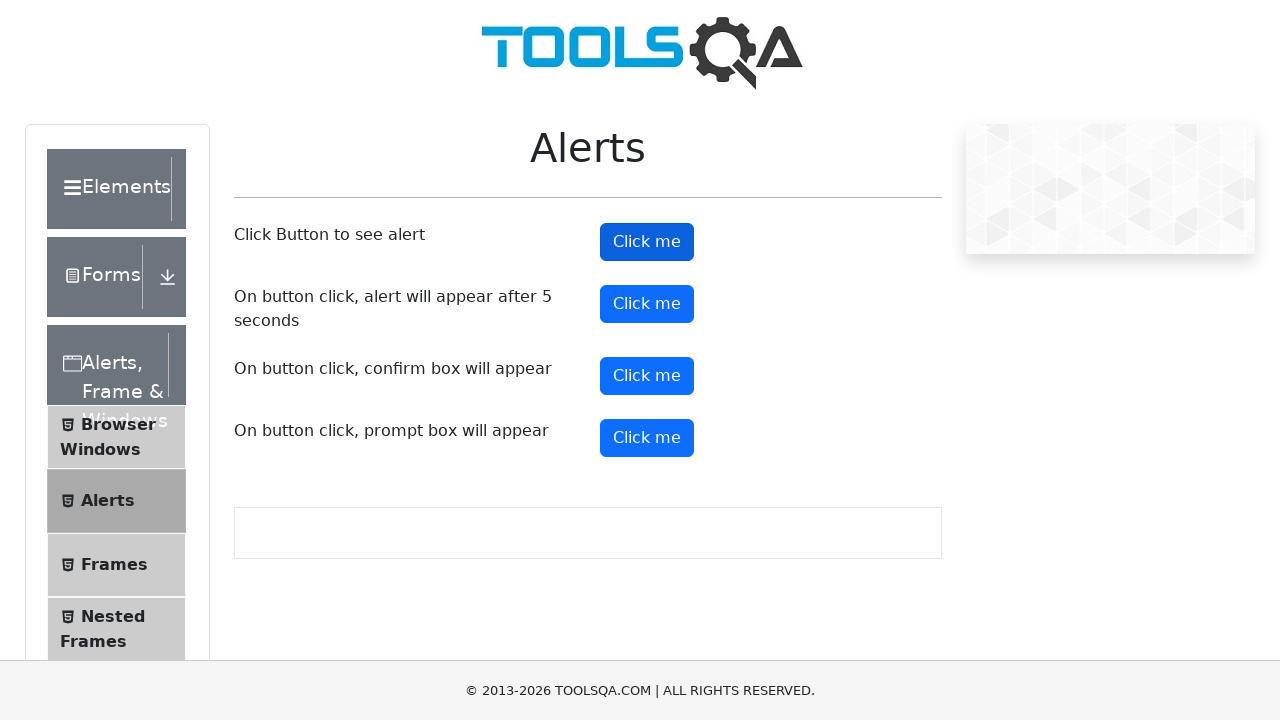

Waited 6 seconds for delayed alert to appear and be handled
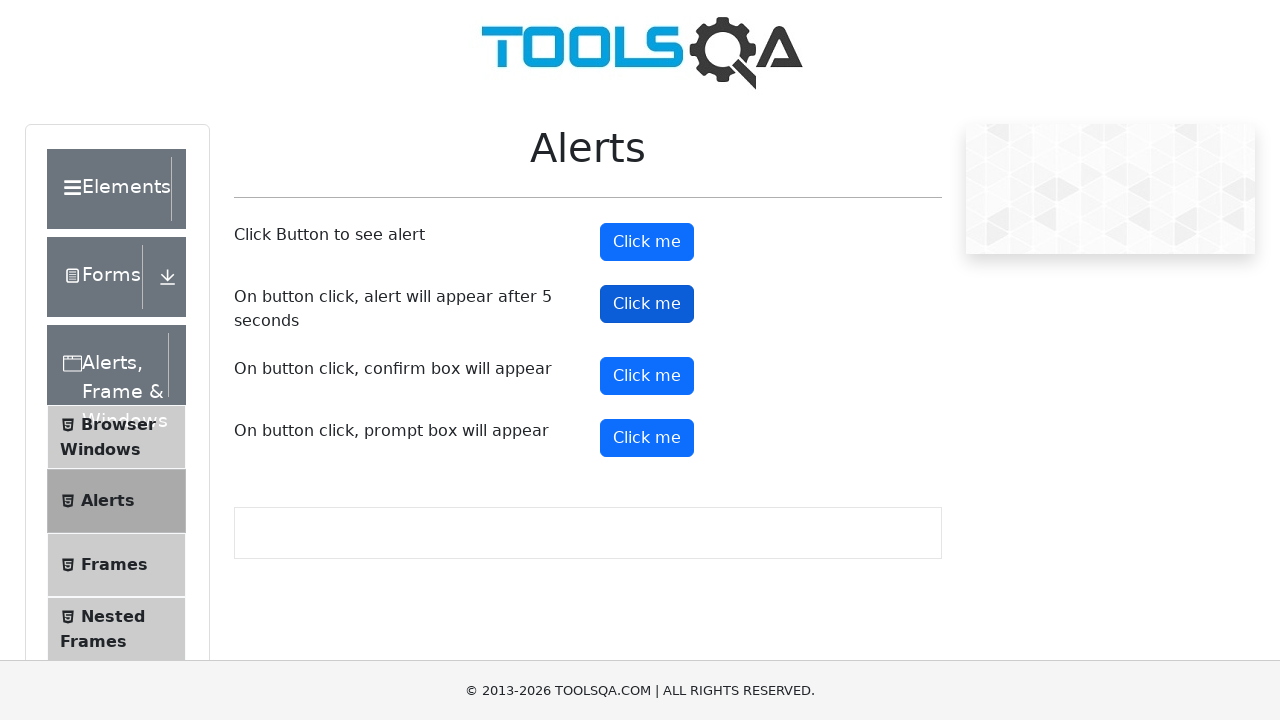

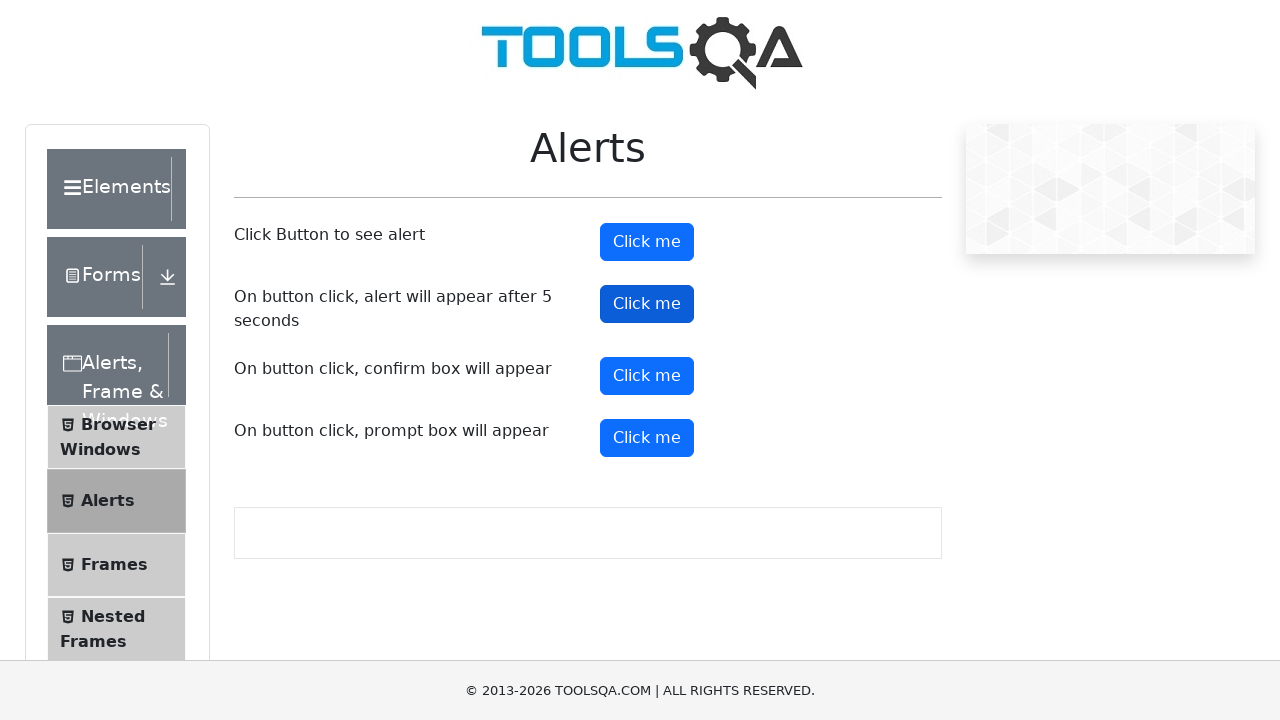